Tests JavaScript alert popup functionality by clicking a button to trigger an alert and then accepting it

Starting URL: http://www.tizag.com/javascriptT/javascriptalert.php

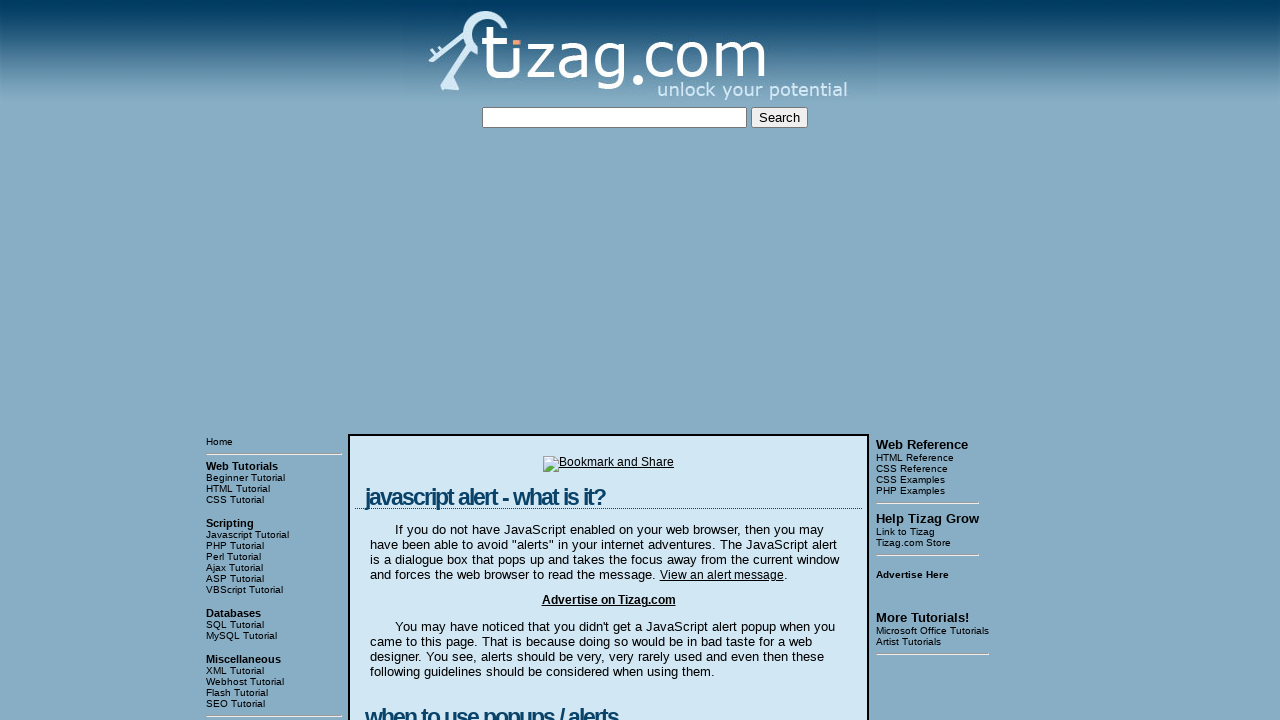

Clicked button to trigger JavaScript alert popup at (428, 361) on xpath=//html/body/table[3]/tbody/tr[1]/td[2]/table/tbody/tr/td/div[4]/form/input
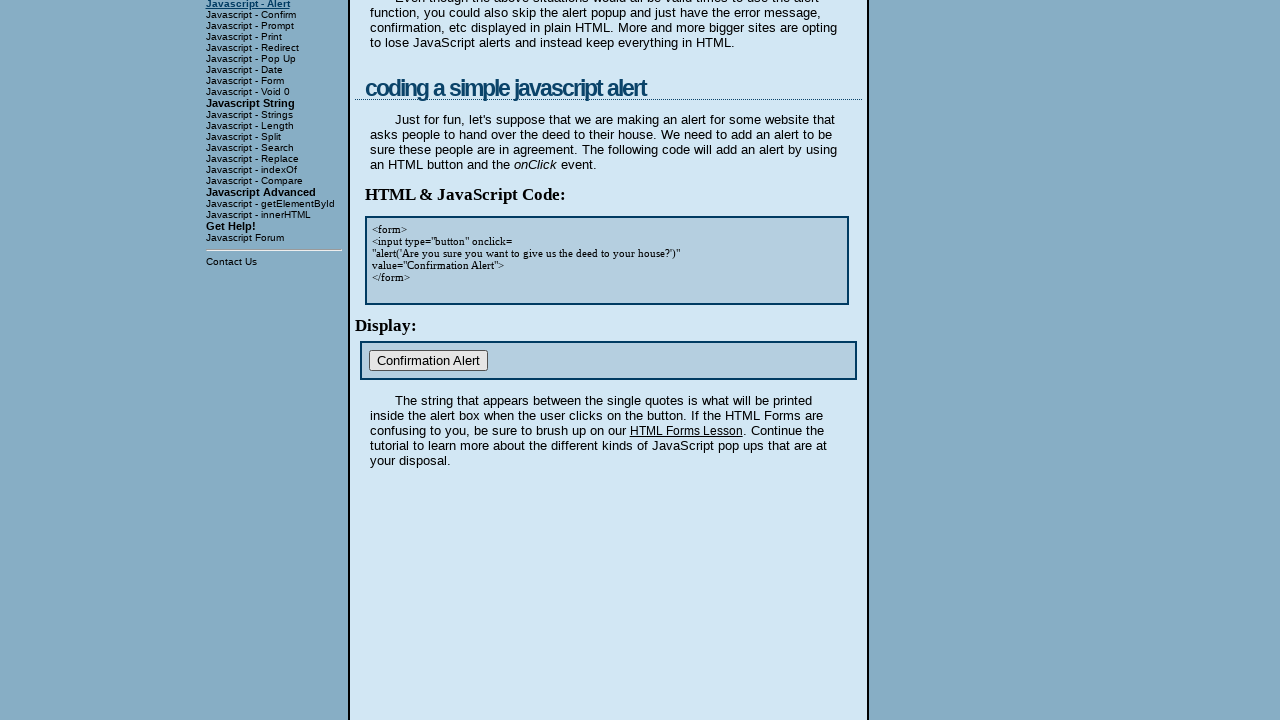

Set up dialog handler to accept alerts
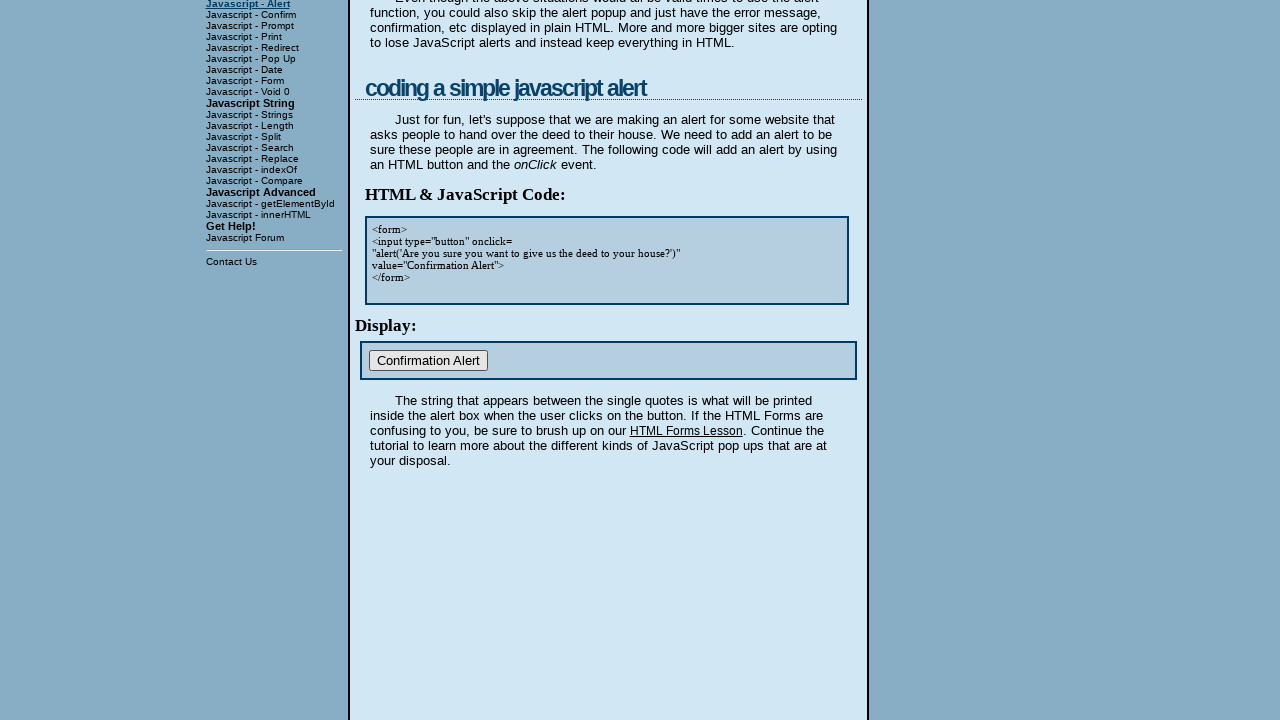

Set up one-time dialog handler to accept the alert
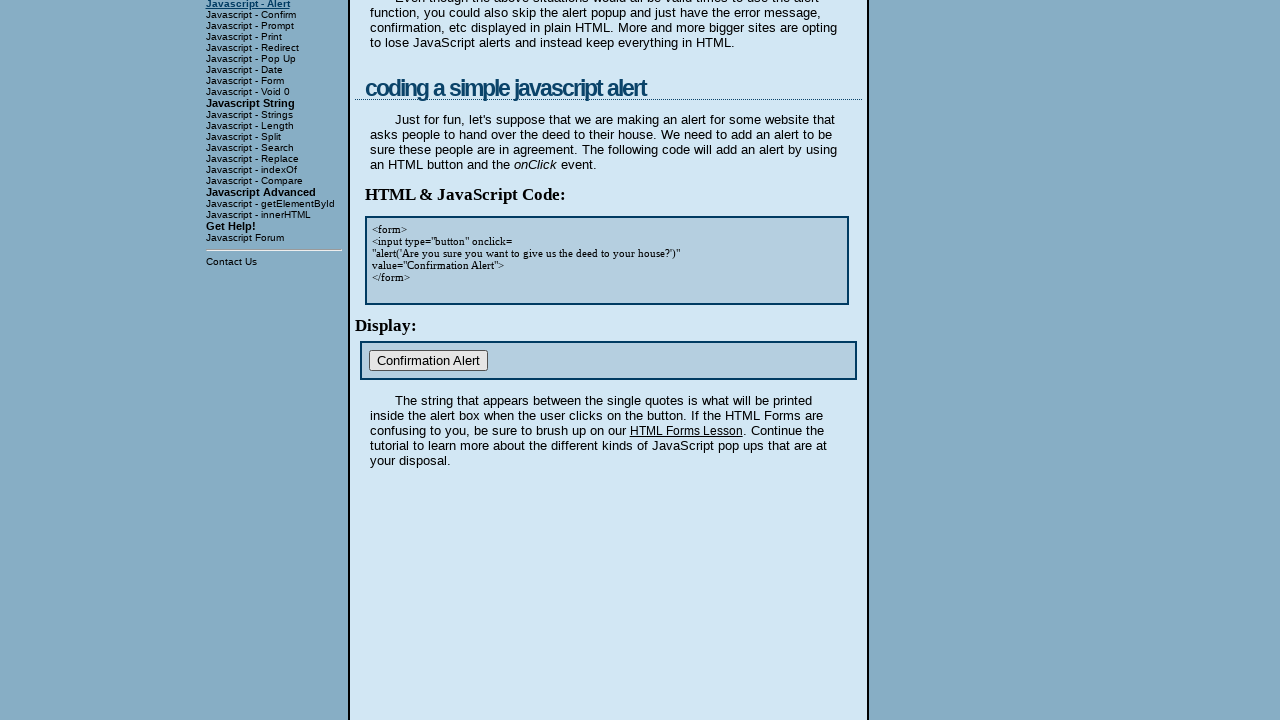

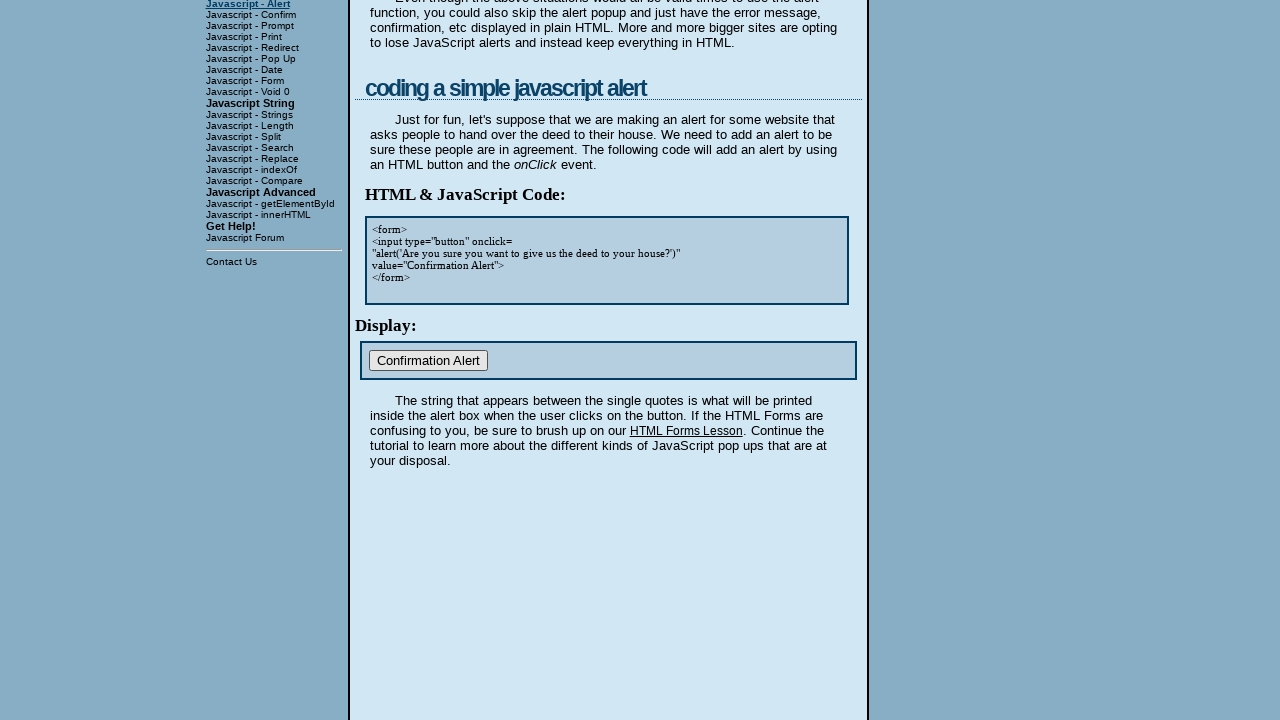